Tests that hovering over the language icon displays a tooltip or hover message

Starting URL: https://www.booking.com/

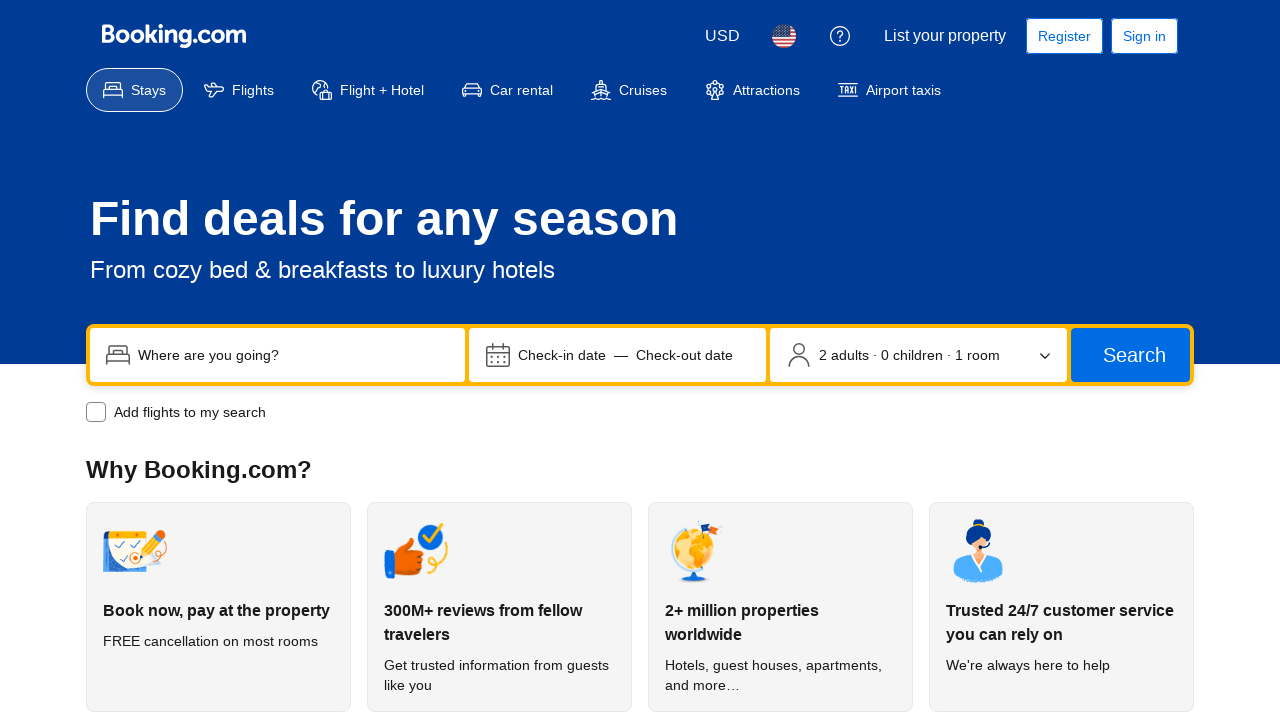

Located language icon element
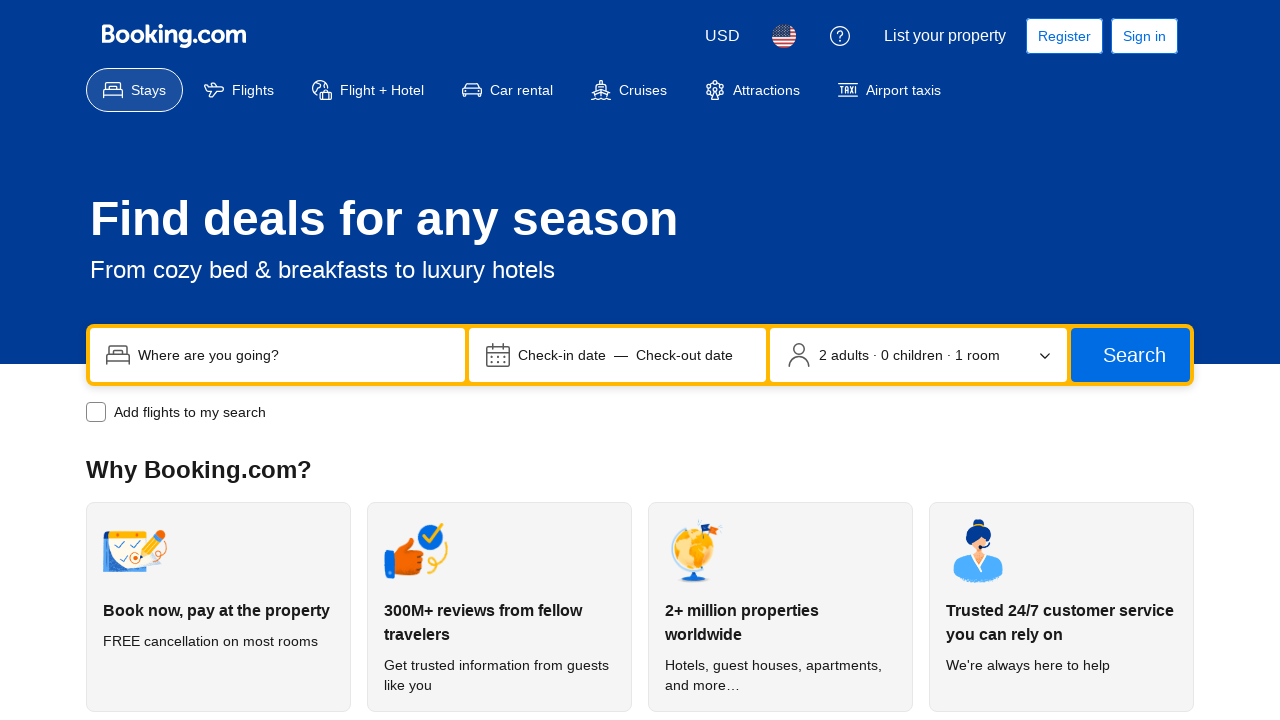

Language icon became visible
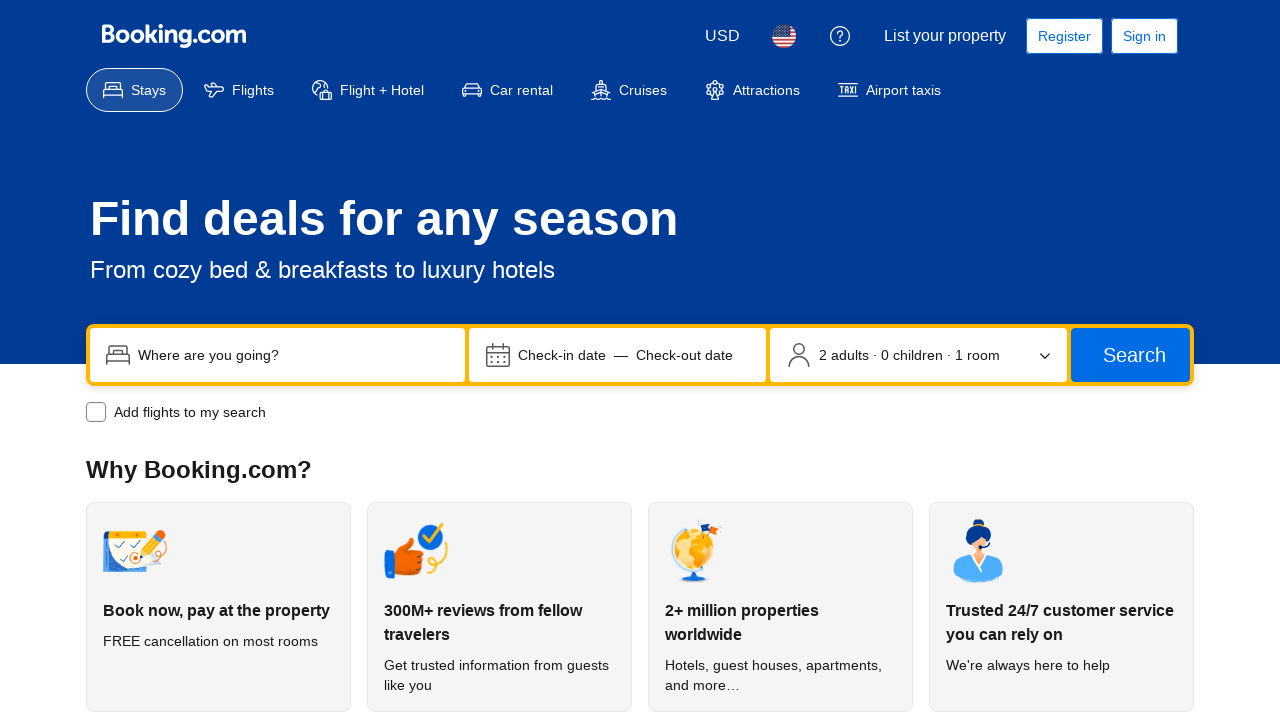

Hovered over language icon at (784, 36) on [data-testid='header-language-picker-trigger']
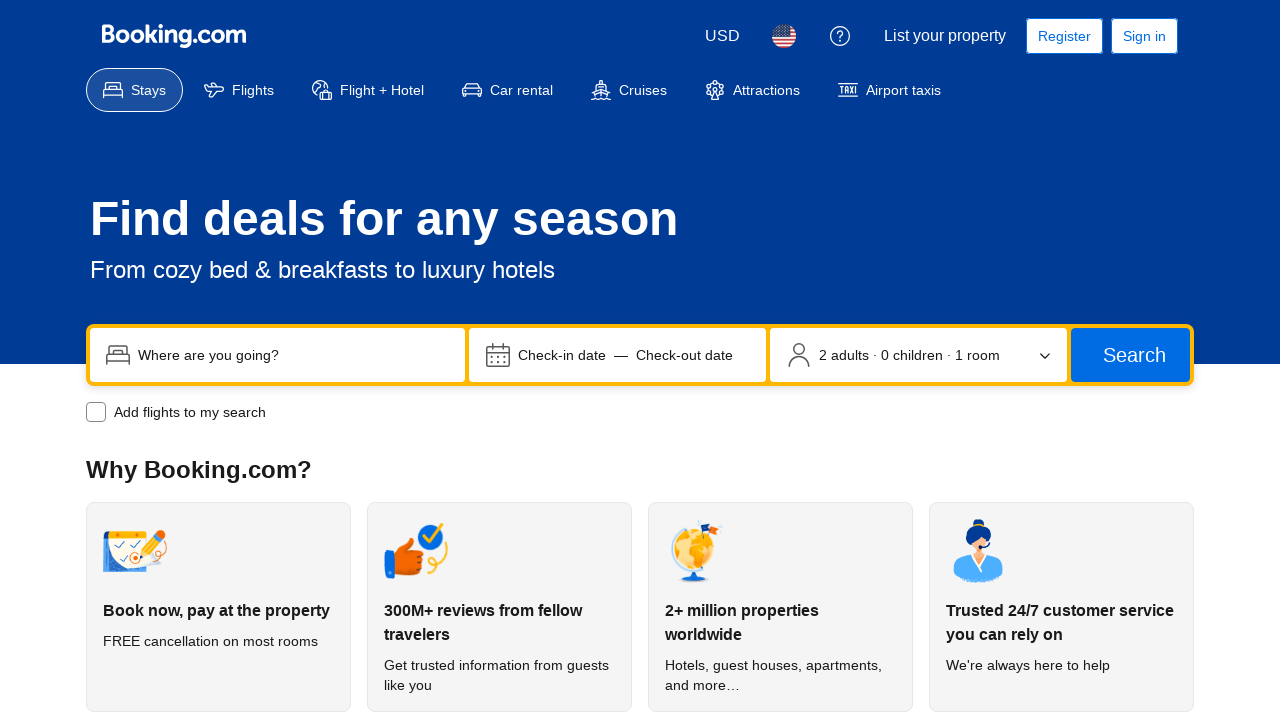

Language icon hover state detected and tooltip/message displayed
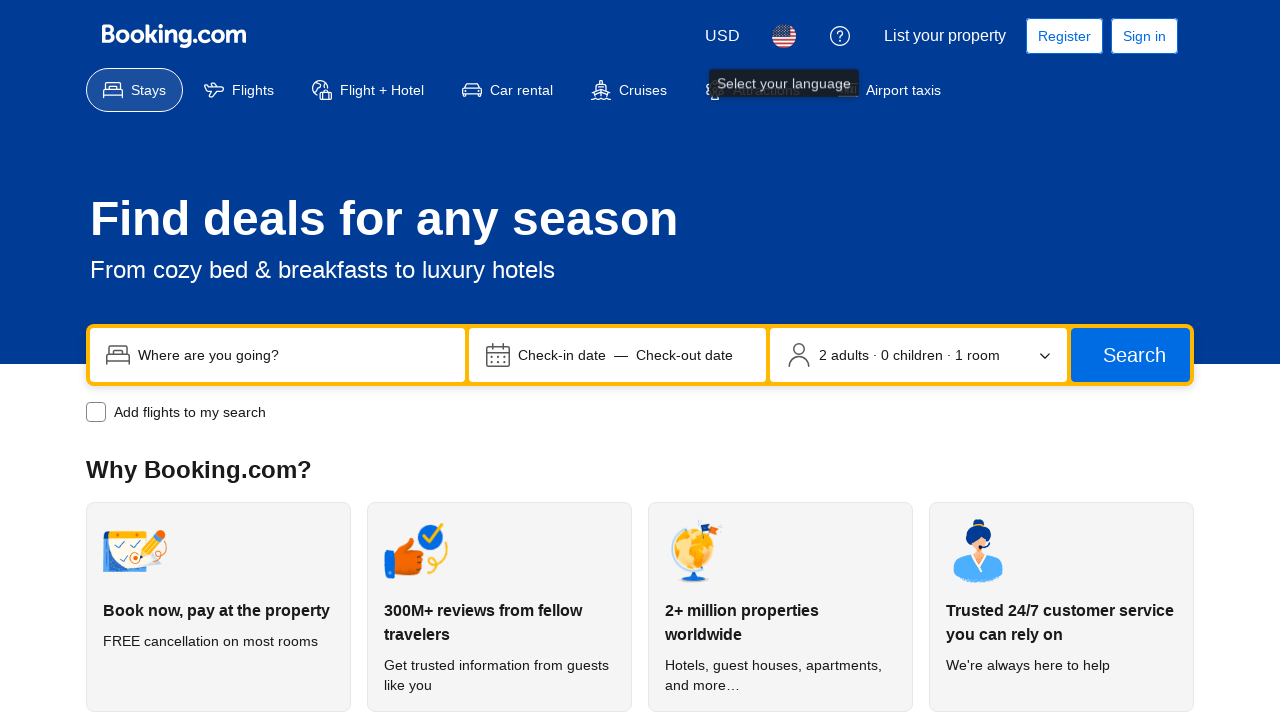

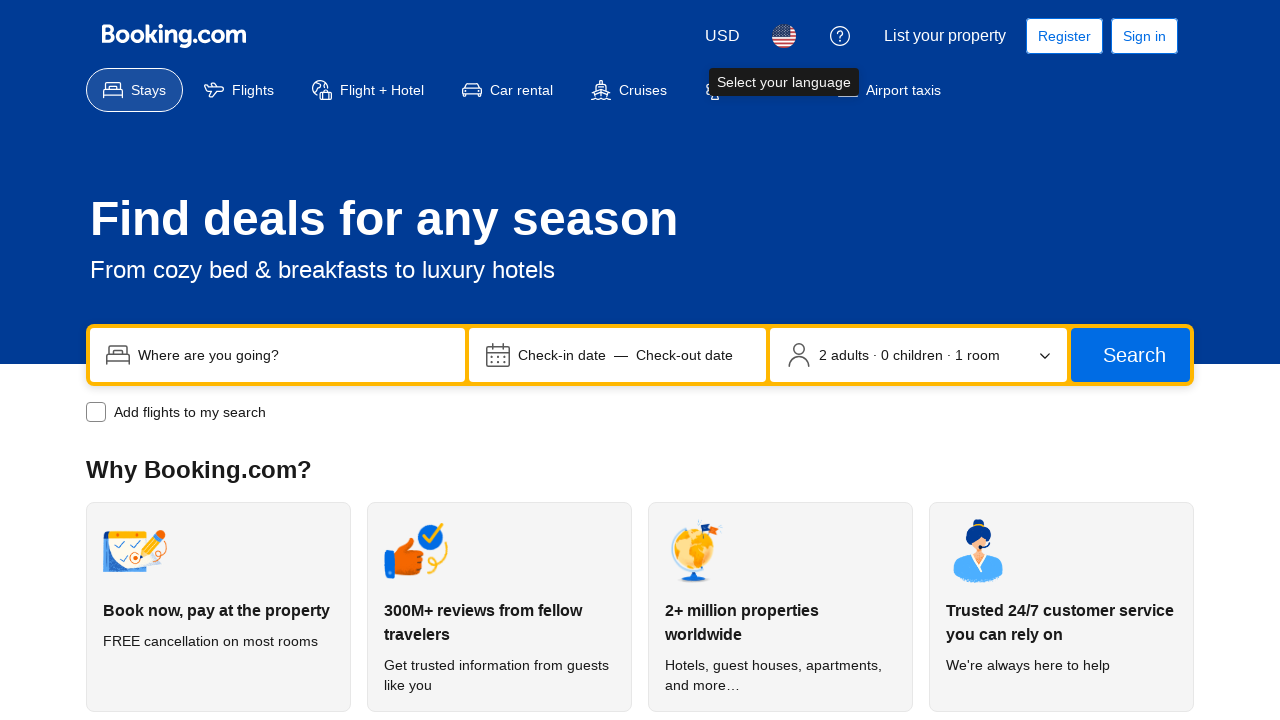